Tests marking all items as completed using the toggle all checkbox after creating 3 default todos.

Starting URL: https://demo.playwright.dev/todomvc

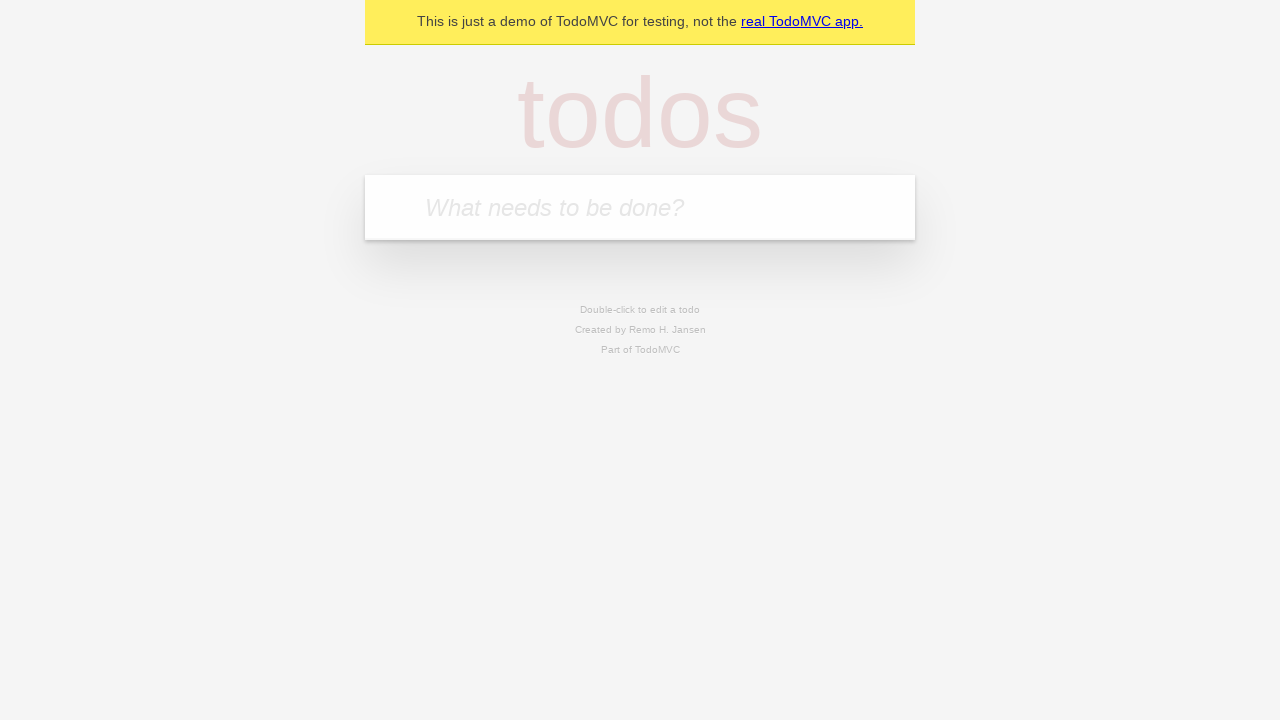

Filled todo input with 'buy some cheese' on internal:attr=[placeholder="What needs to be done?"i]
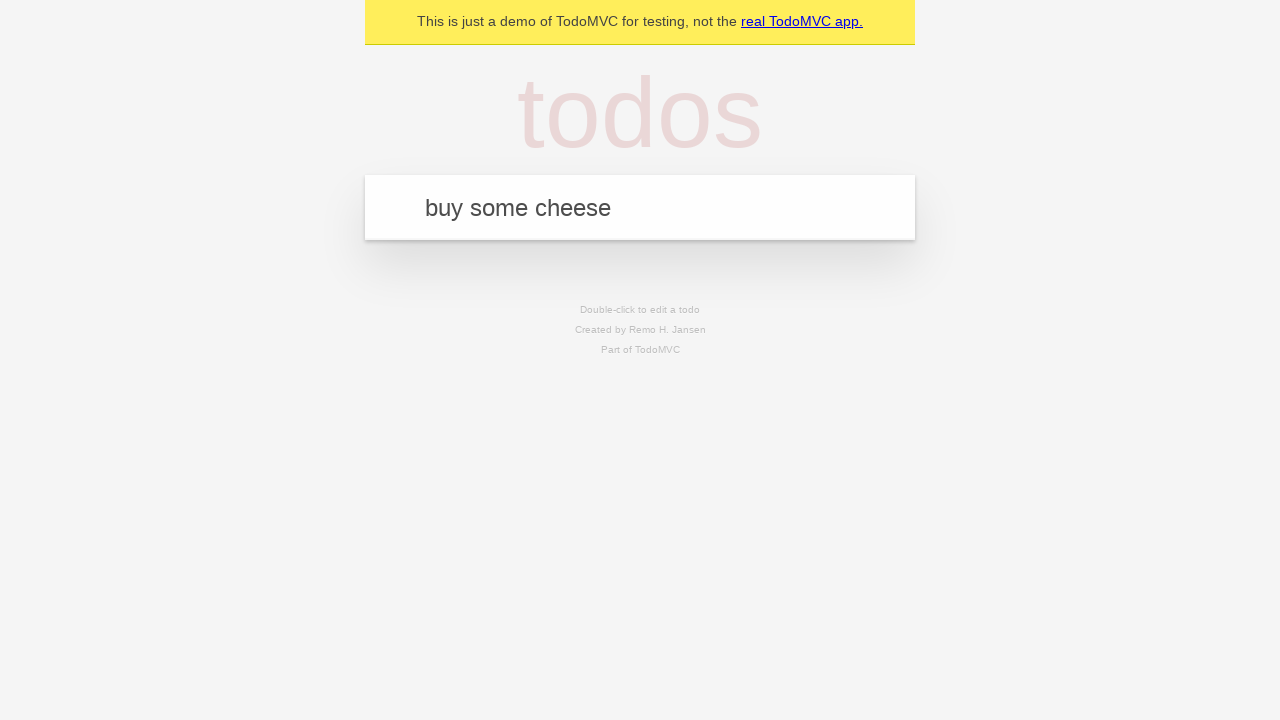

Pressed Enter to create first todo on internal:attr=[placeholder="What needs to be done?"i]
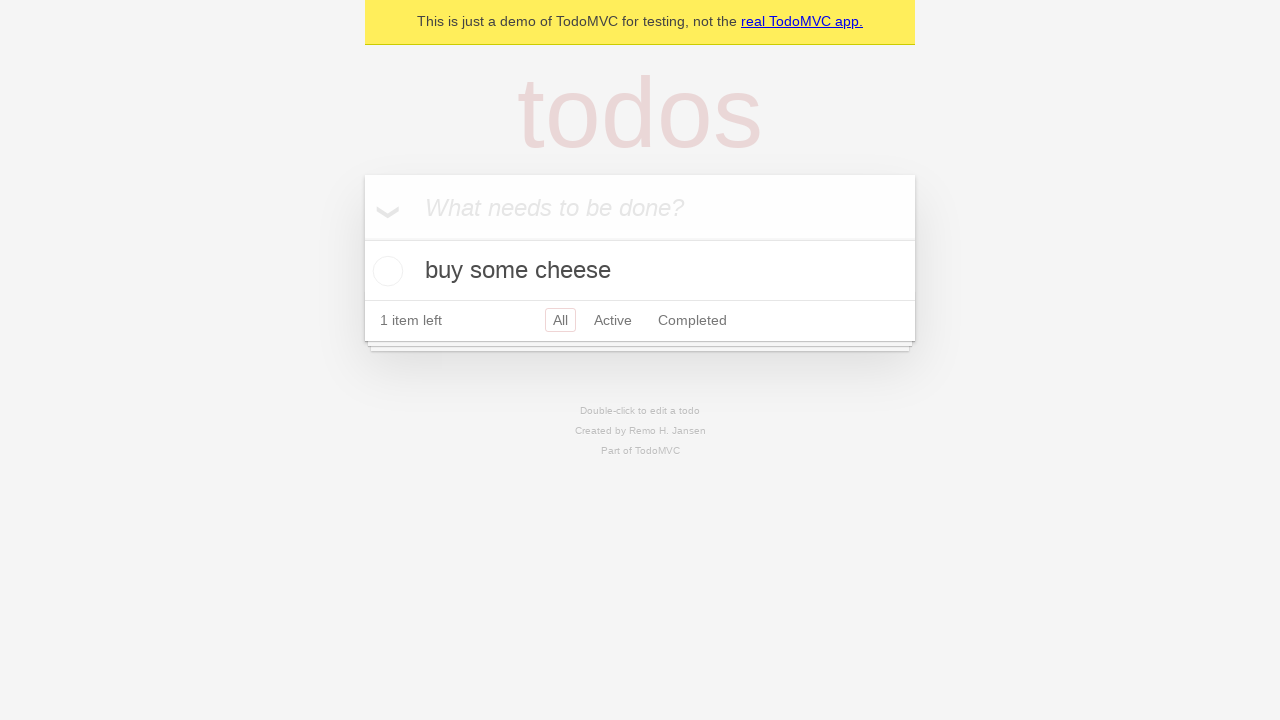

Filled todo input with 'feed the cat' on internal:attr=[placeholder="What needs to be done?"i]
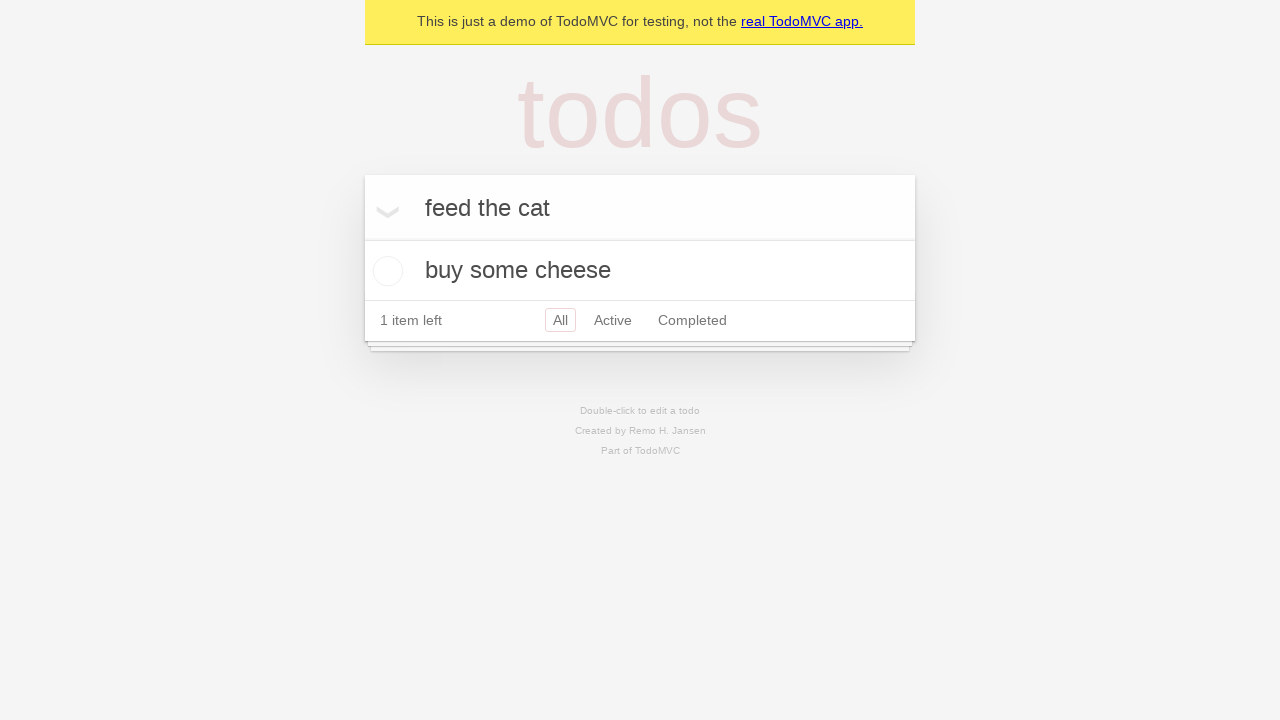

Pressed Enter to create second todo on internal:attr=[placeholder="What needs to be done?"i]
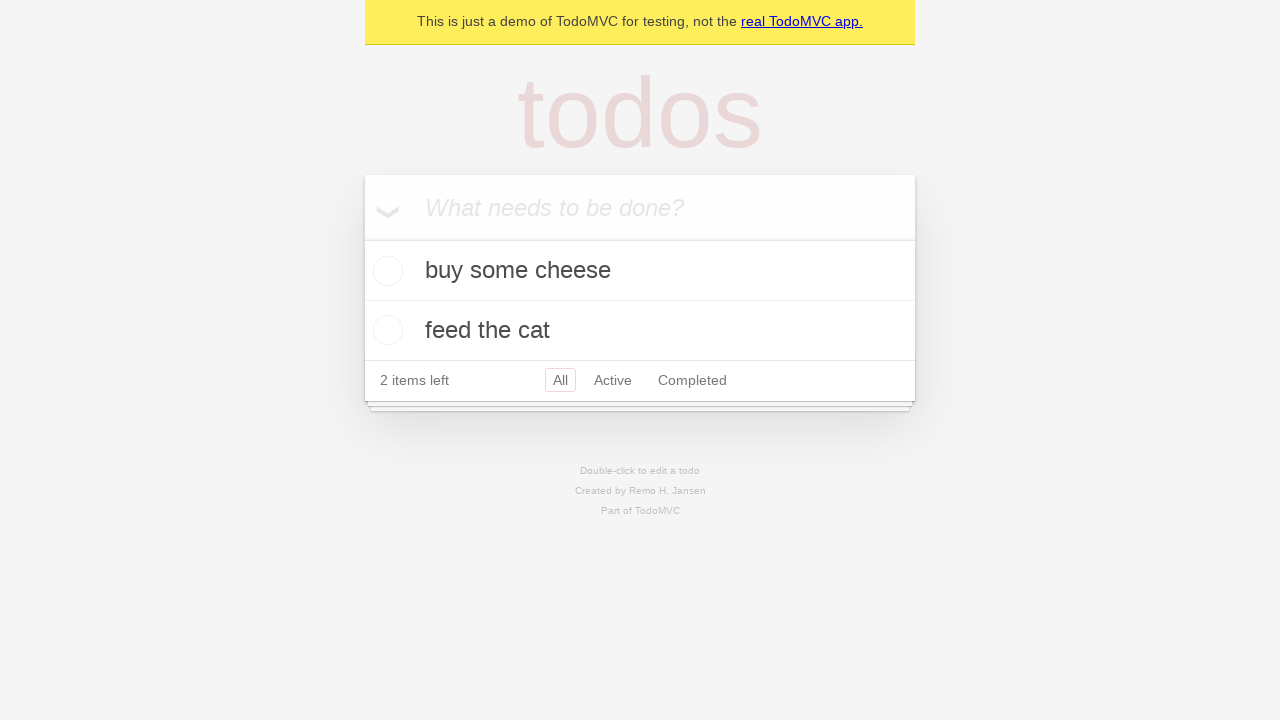

Filled todo input with 'book a doctors appointment' on internal:attr=[placeholder="What needs to be done?"i]
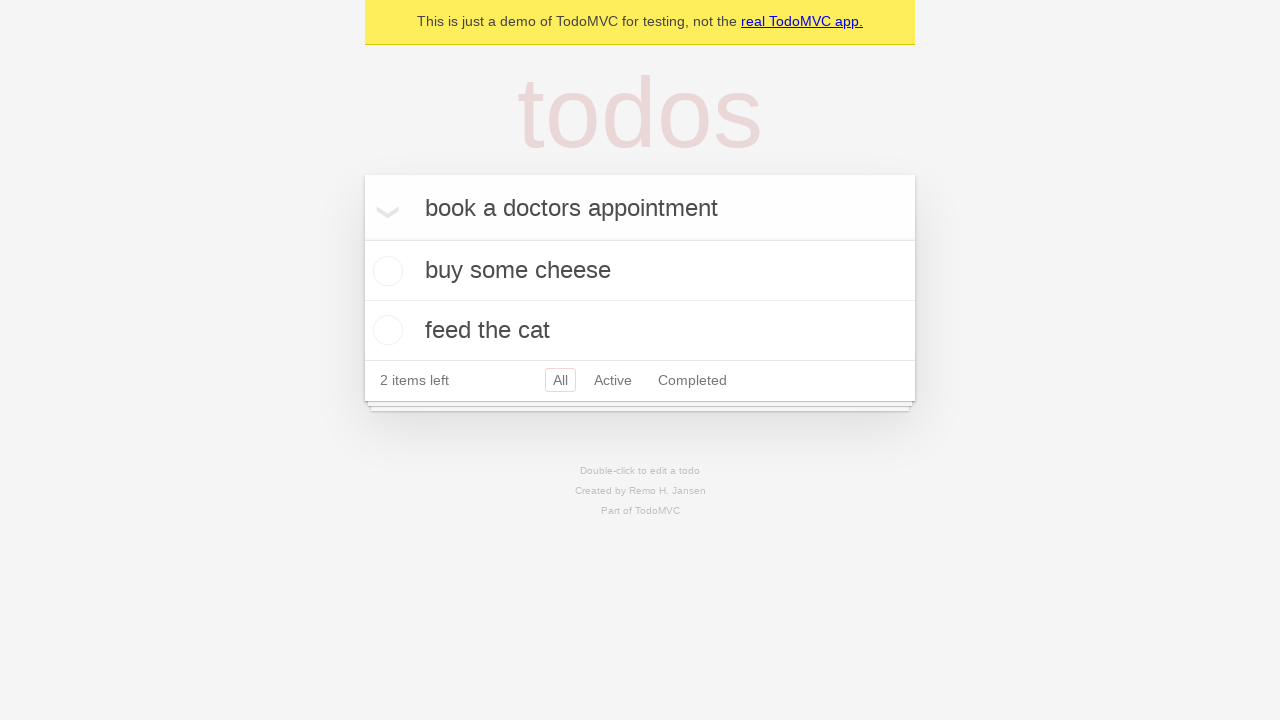

Pressed Enter to create third todo on internal:attr=[placeholder="What needs to be done?"i]
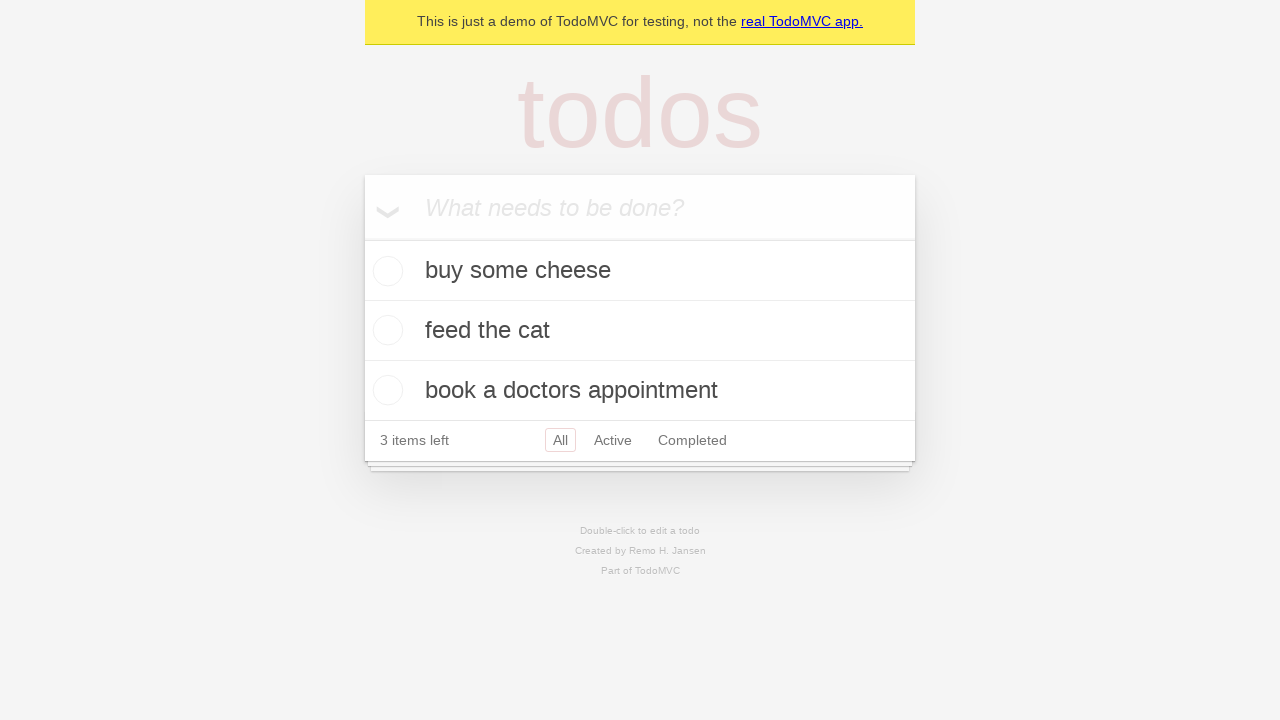

Checked 'Mark all as complete' checkbox at (362, 238) on internal:label="Mark all as complete"i
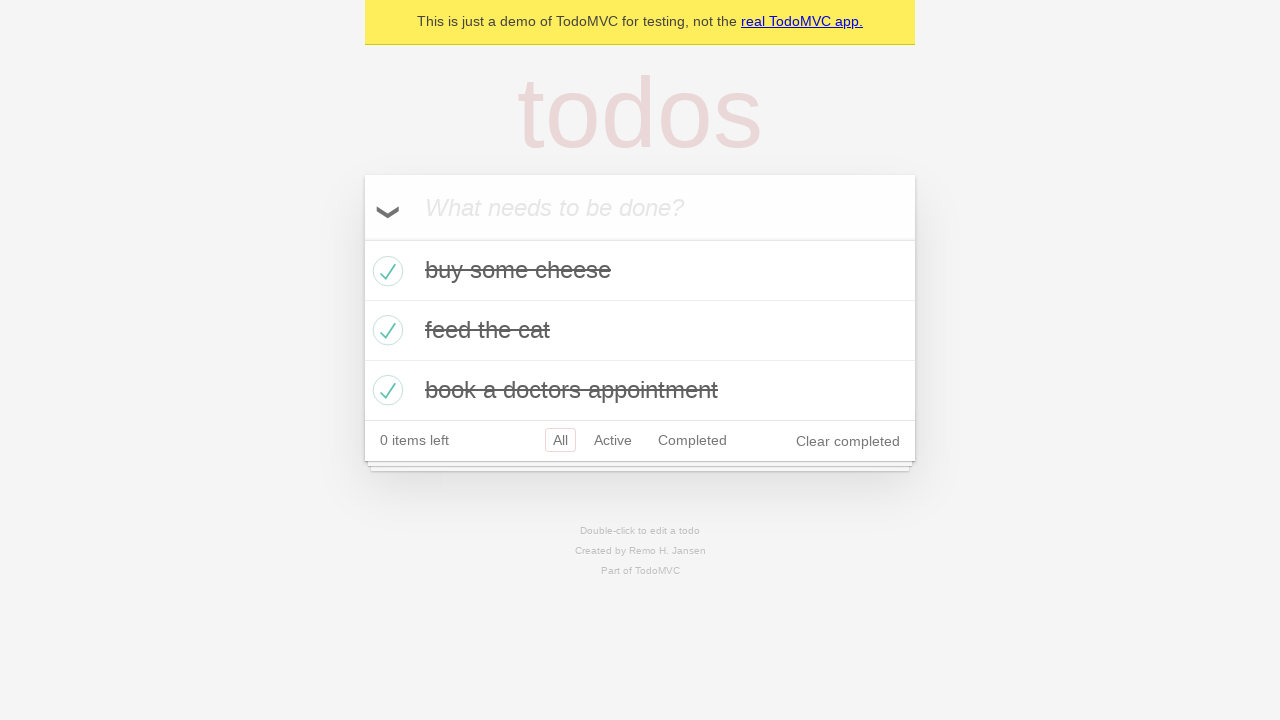

All todos marked as completed
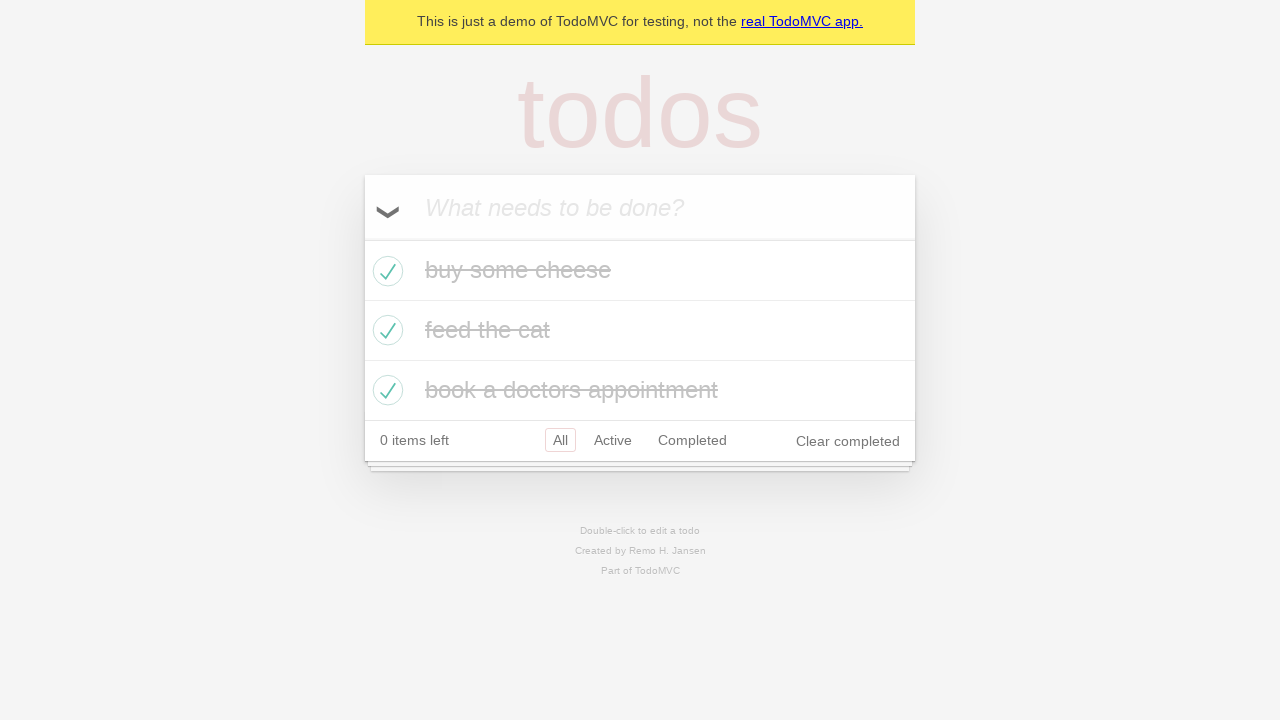

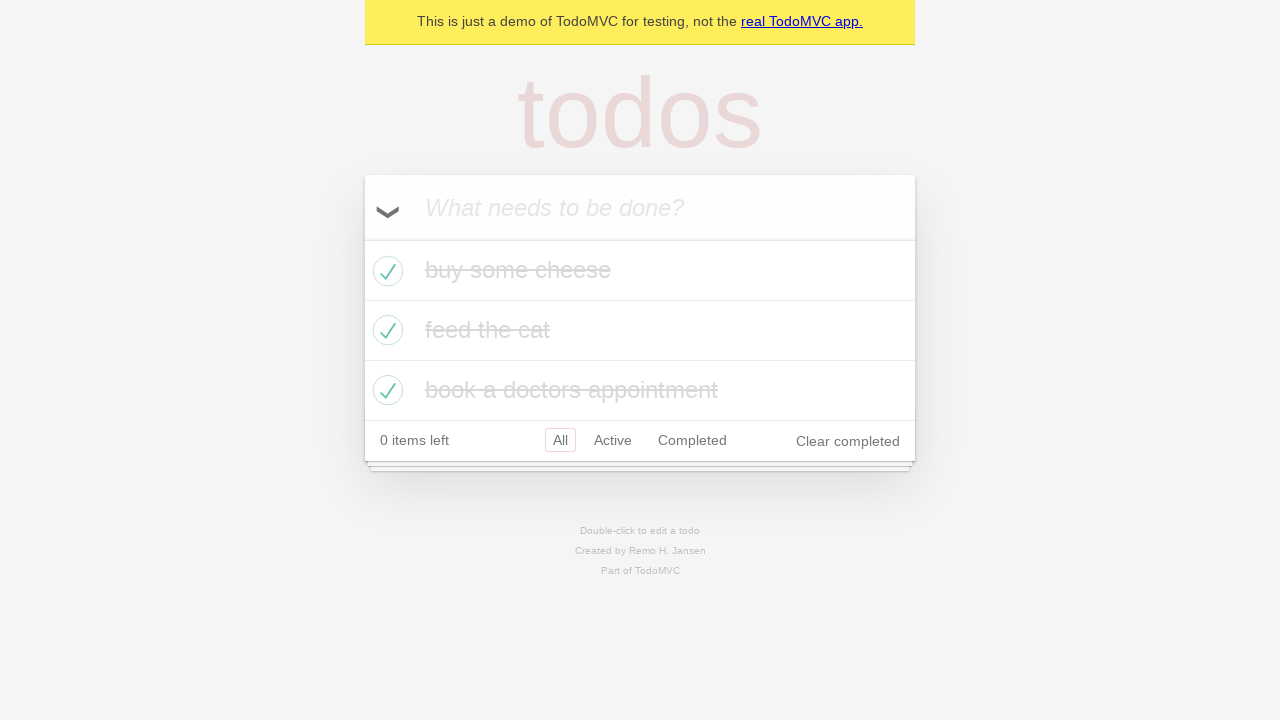